Reads a value from the page, calculates a math formula, fills the answer, checks checkboxes, and submits

Starting URL: http://suninjuly.github.io/math.html

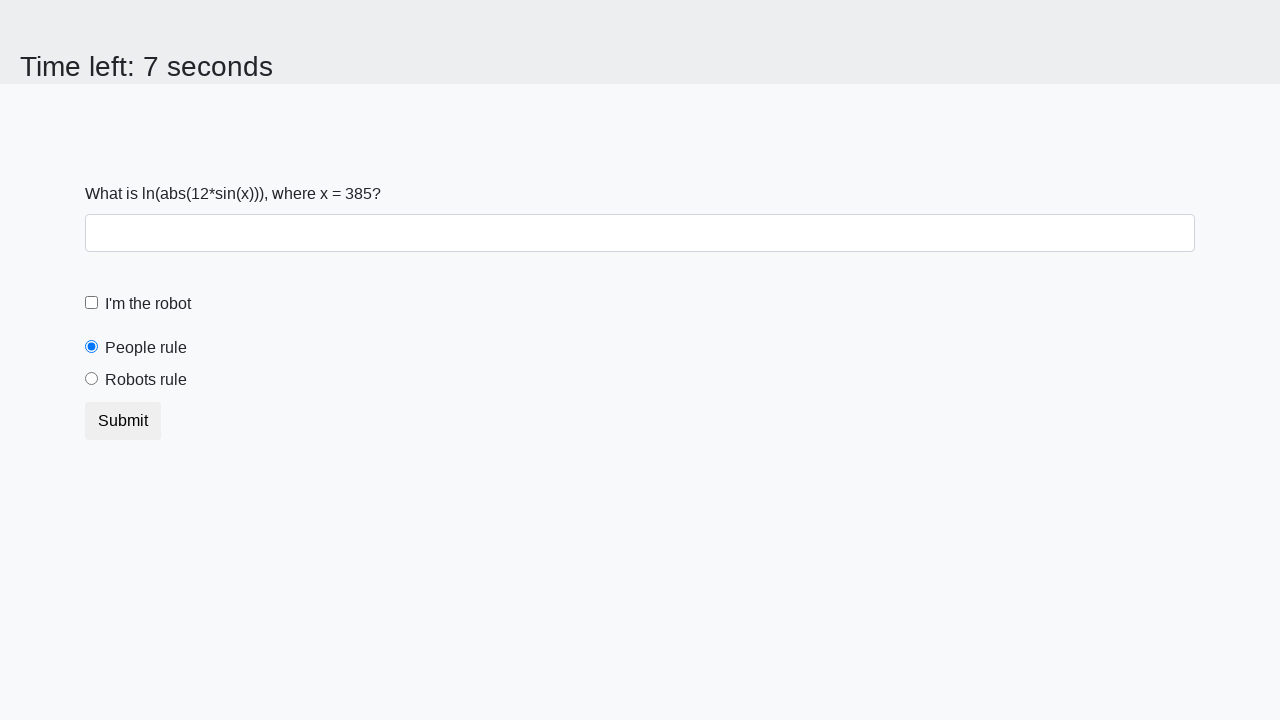

Read x value from #input_value element
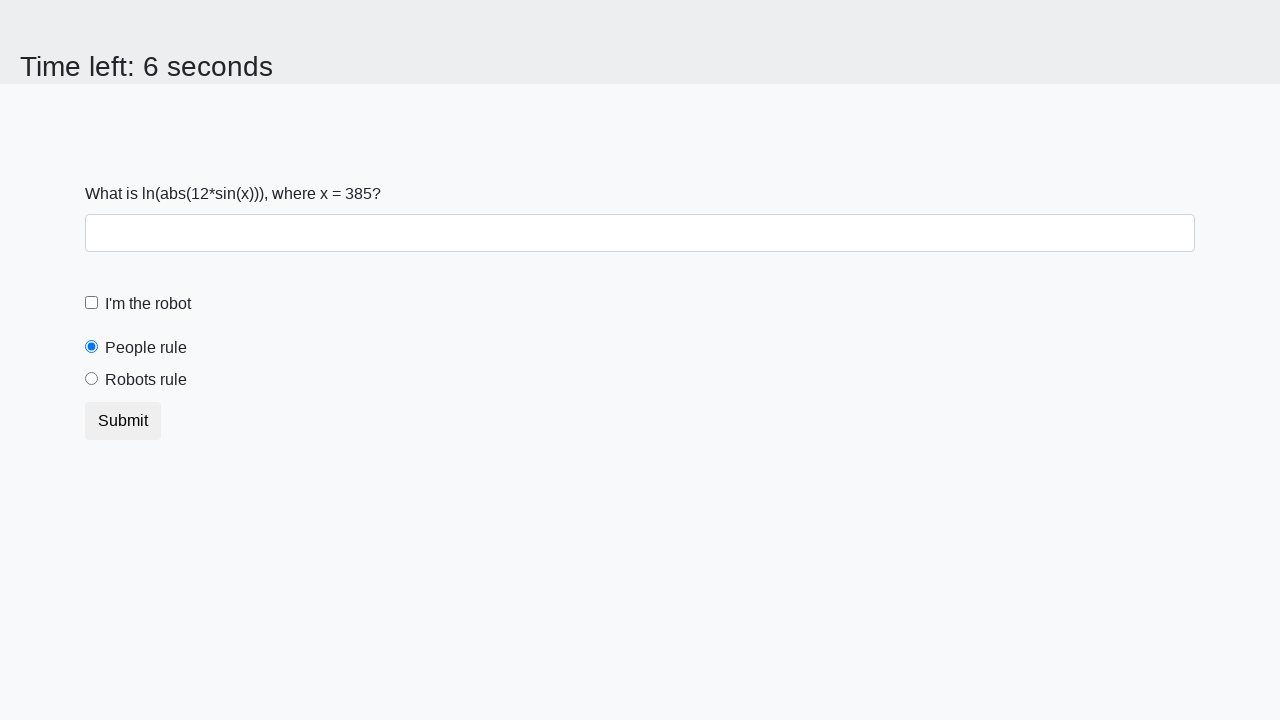

Calculated math formula: log(abs(12 * sin(x)))
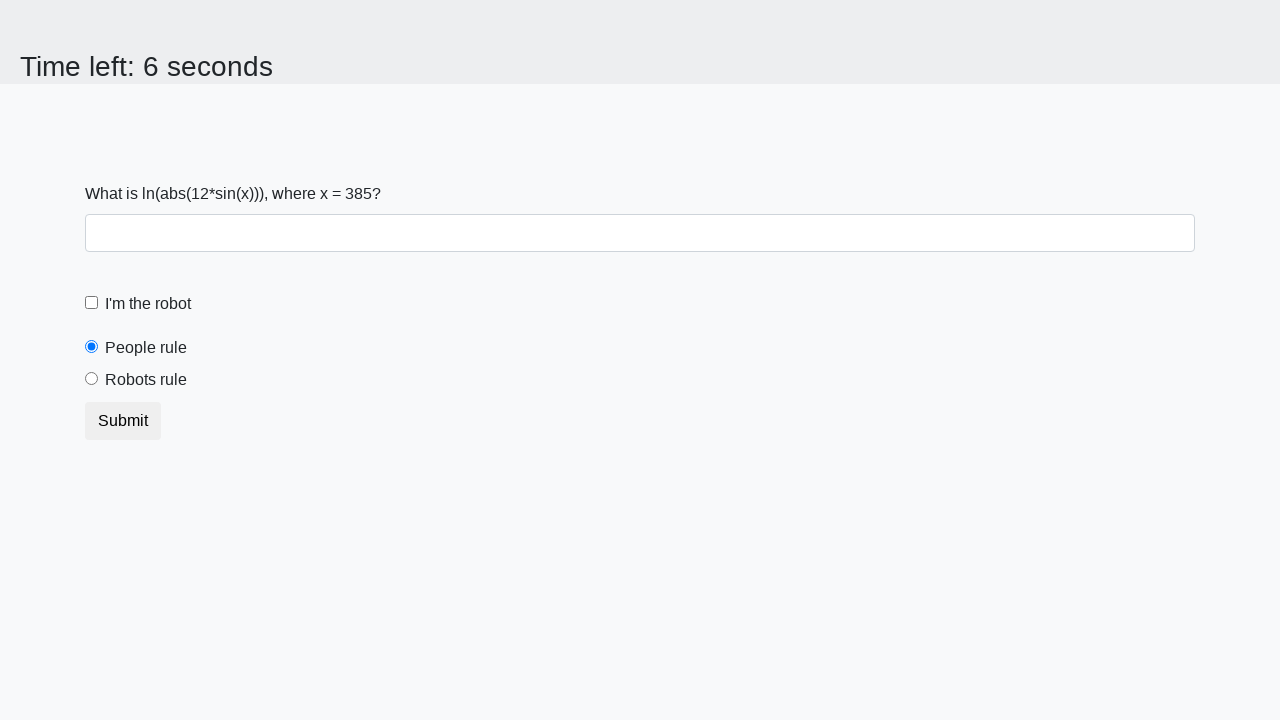

Filled answer field with calculated result on #answer
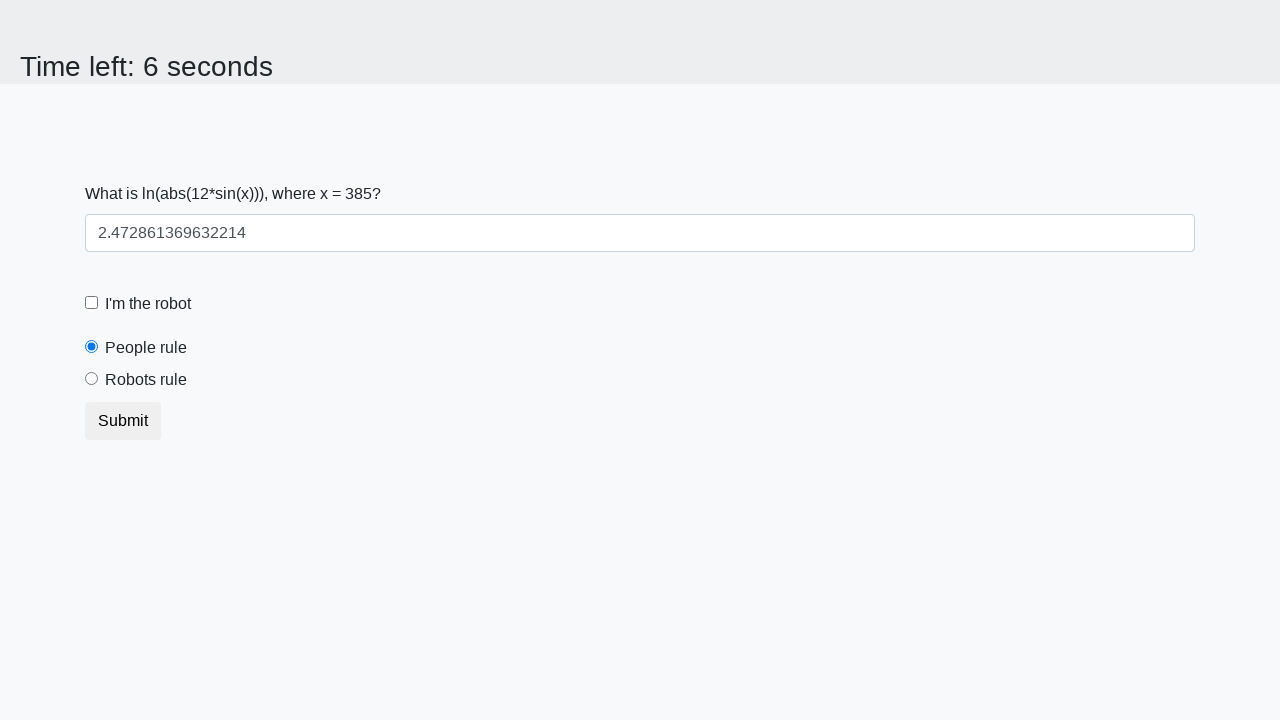

Checked the robot checkbox at (92, 303) on #robotCheckbox
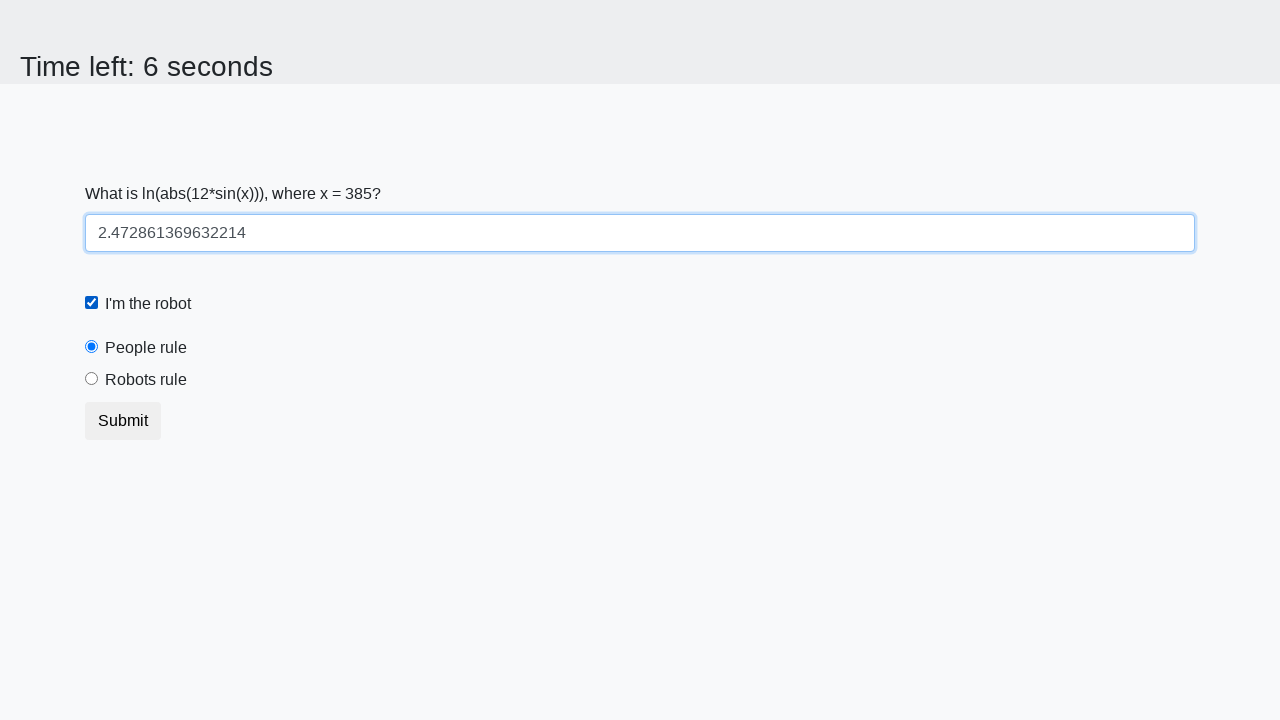

Selected the 'Robots Rule' radio button at (92, 379) on #robotsRule
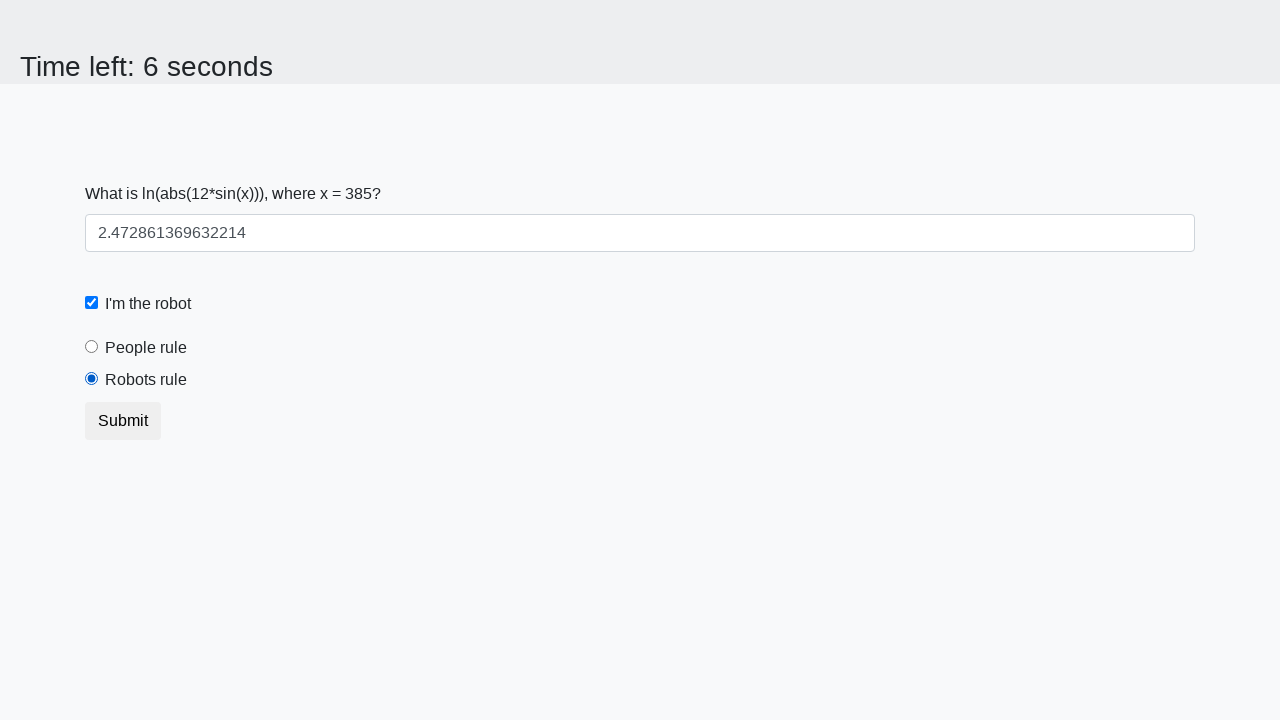

Clicked submit button at (123, 421) on .btn.btn-default
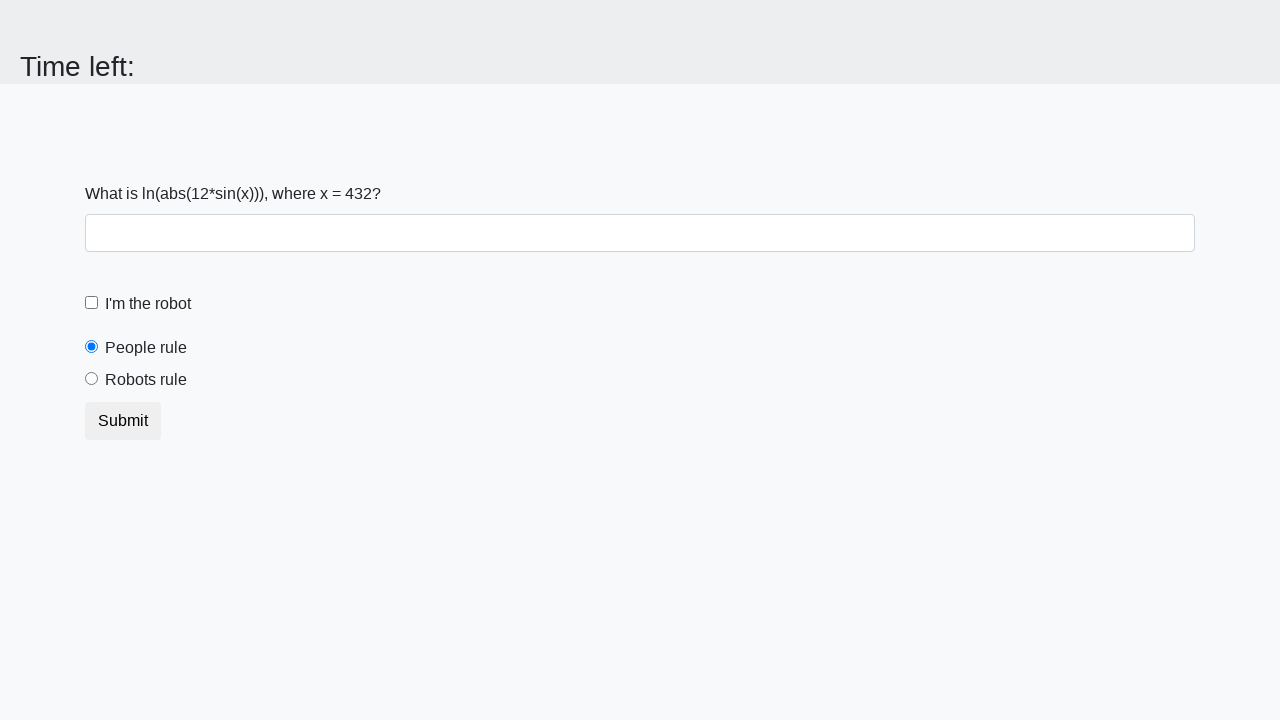

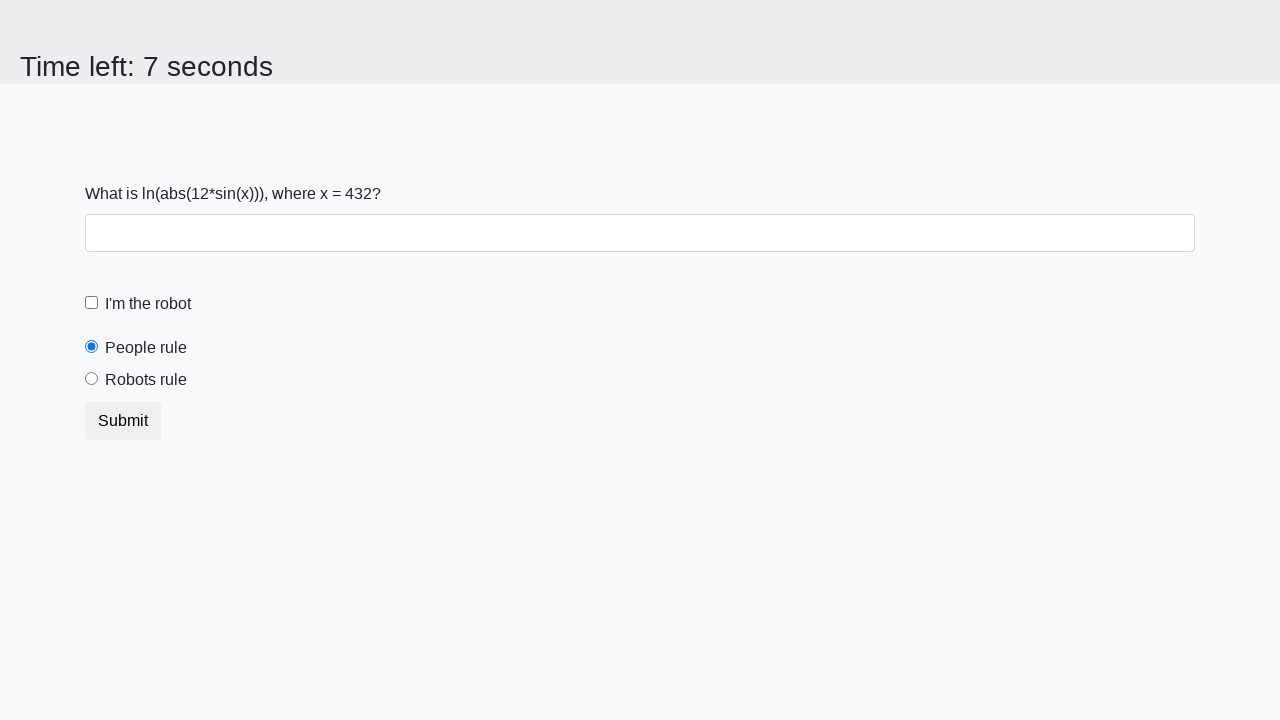